Tests adding a product to cart from the inventory page and verifies cart badge updates

Starting URL: https://www.saucedemo.com/v1/index.html

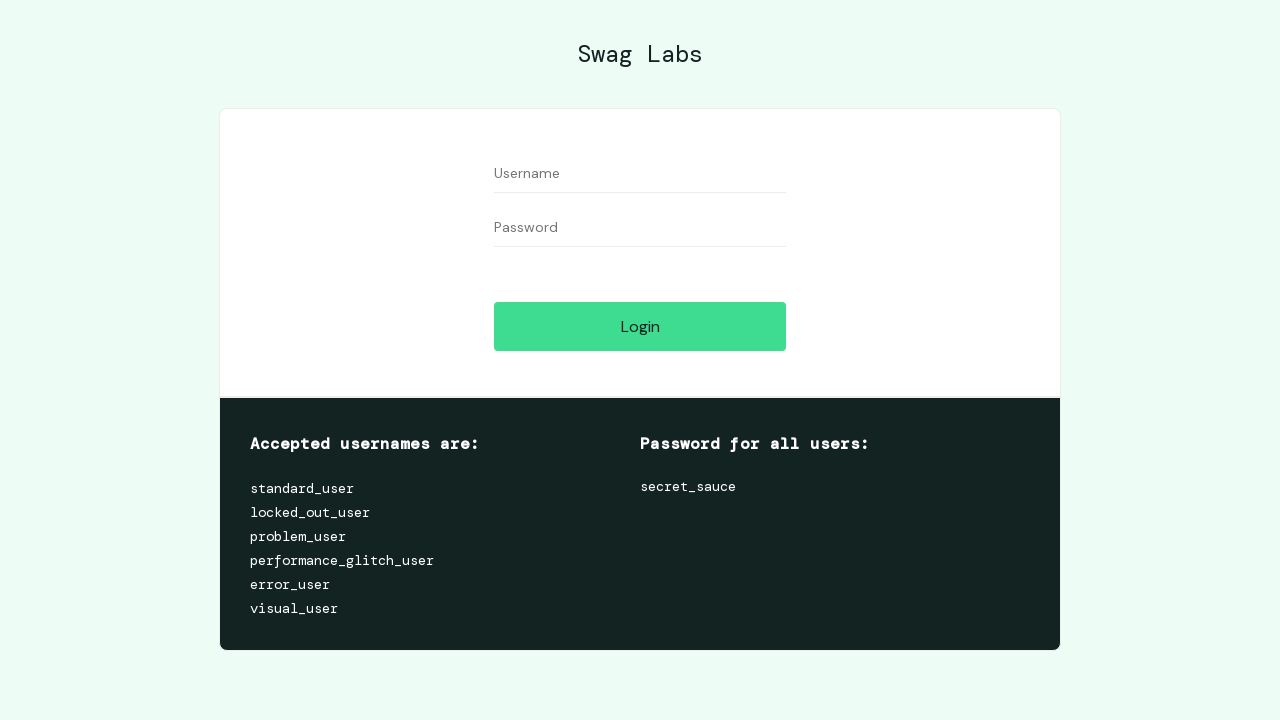

Filled username field with 'standard_user' on #user-name
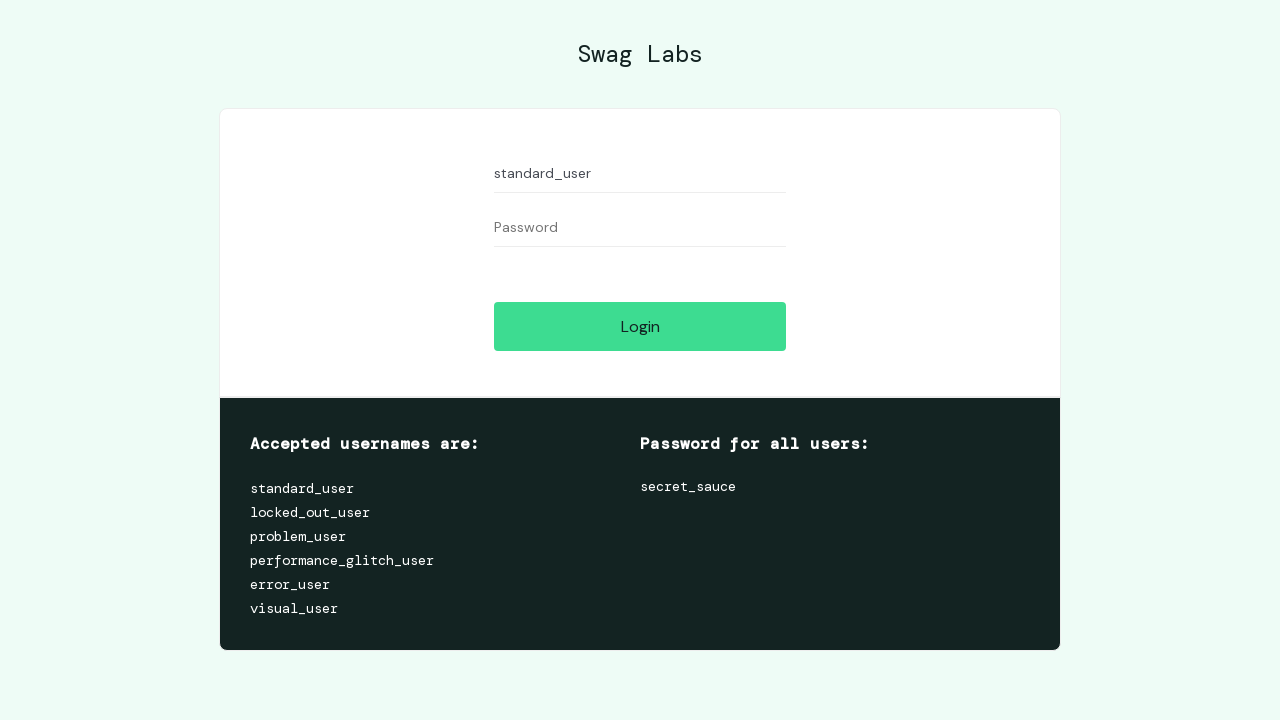

Filled password field with 'secret_sauce' on #password
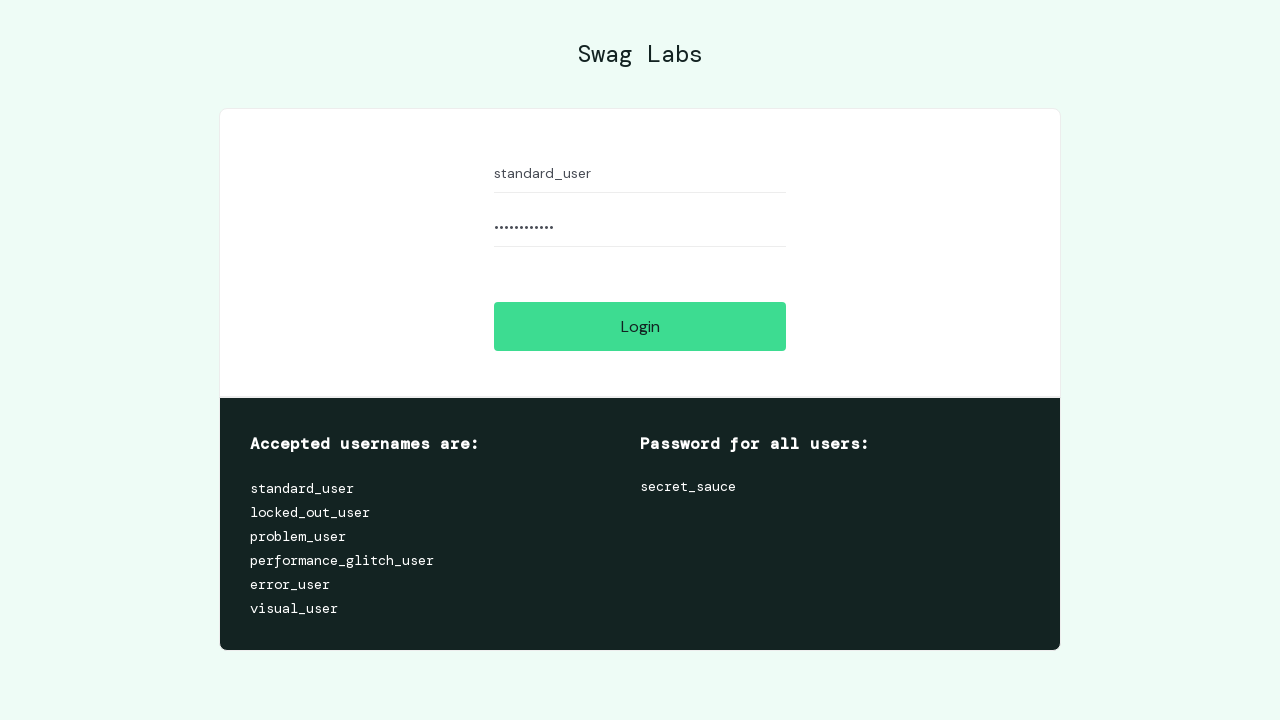

Clicked login button at (640, 326) on .btn_action
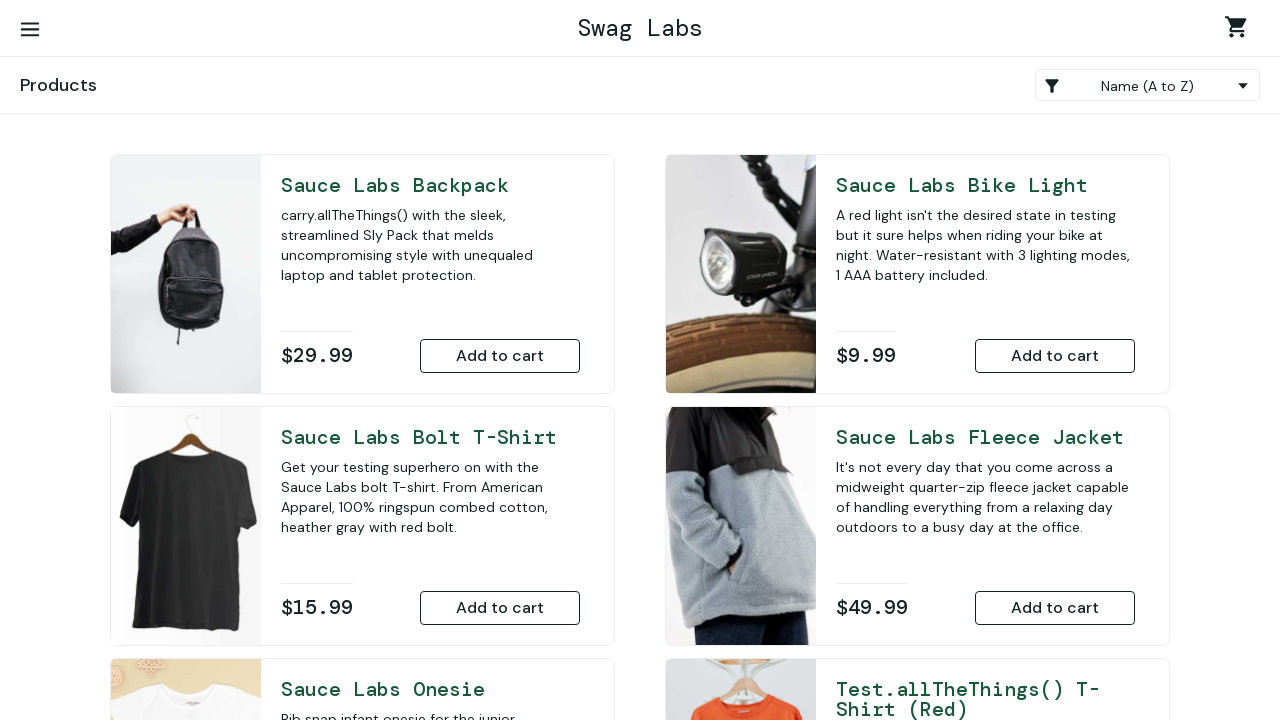

Clicked ADD TO CART button for first product at (500, 356) on button:has-text('ADD TO CART')
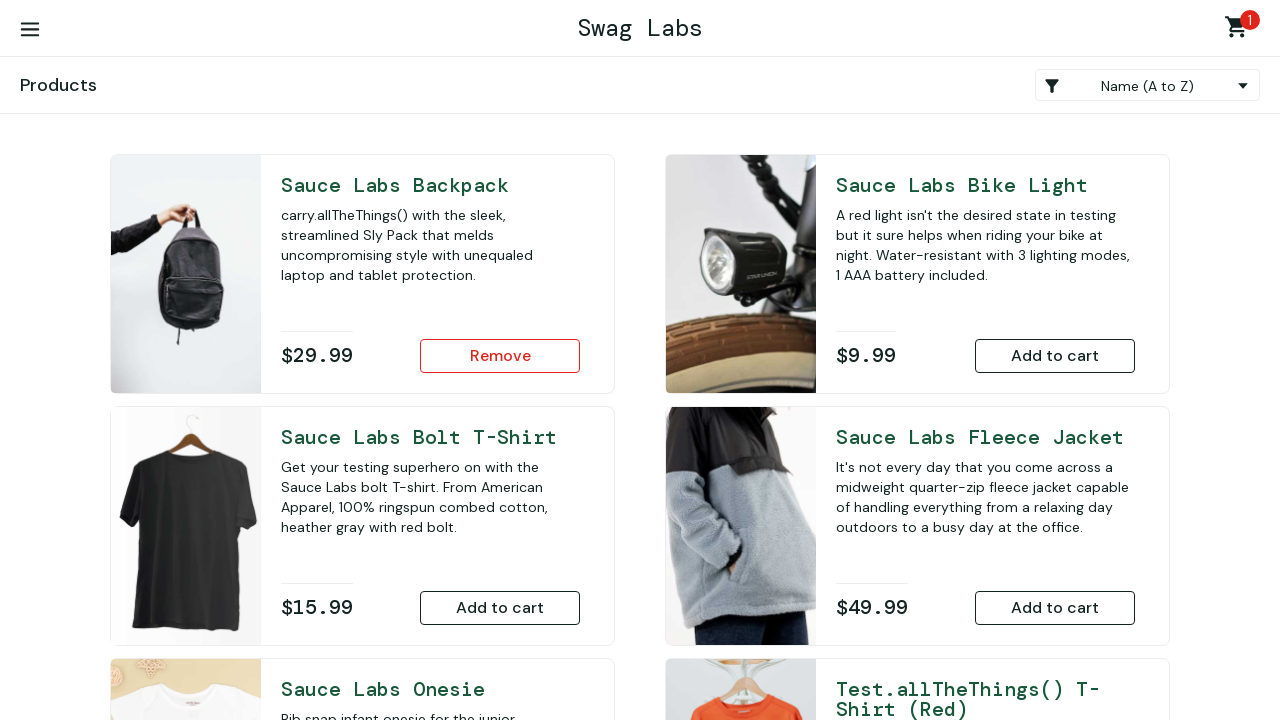

Cart badge appeared confirming product was added to cart
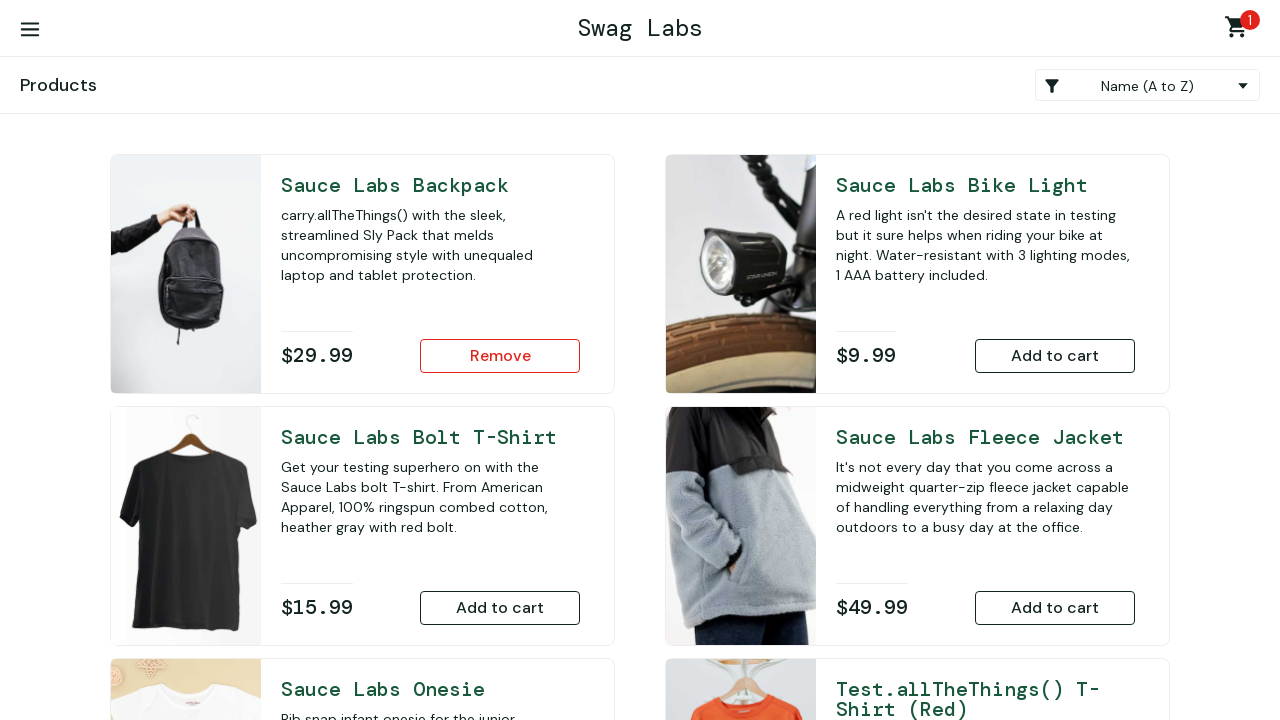

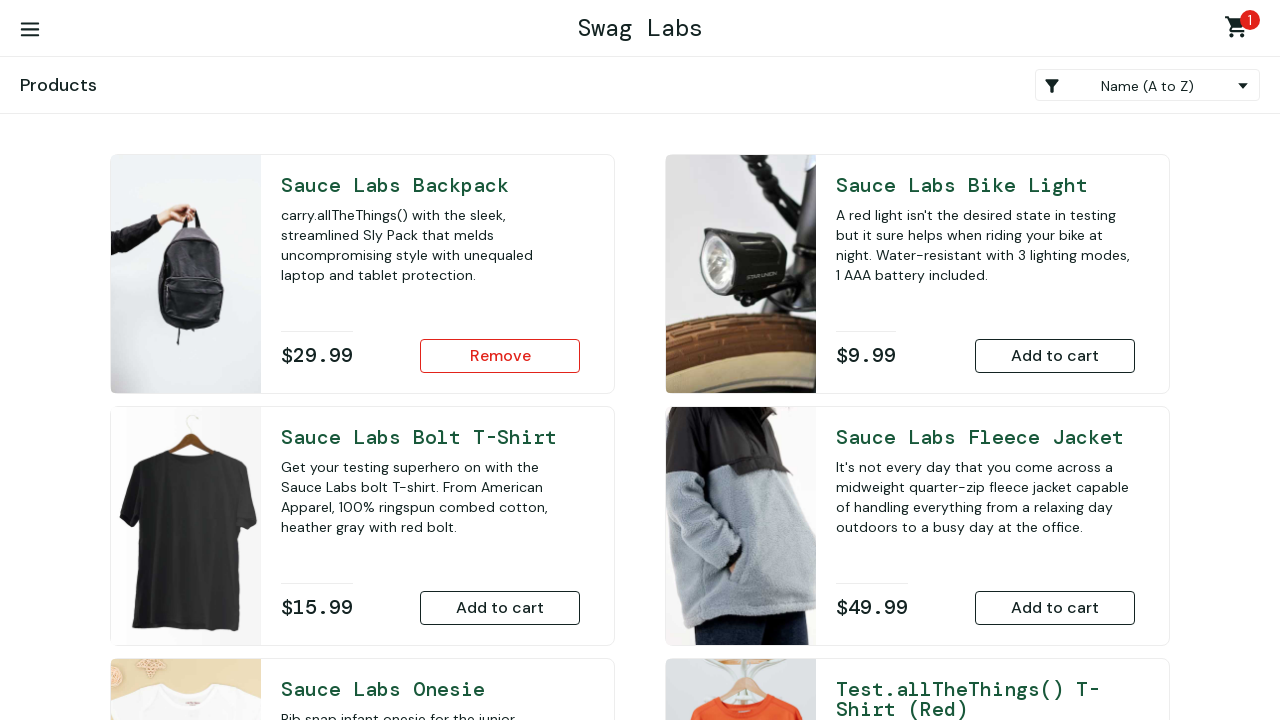